Tests JavaScript alert handling by triggering a JS Alert and accepting it, then triggering a JS Confirm dialog and dismissing it

Starting URL: https://the-internet.herokuapp.com/javascript_alerts

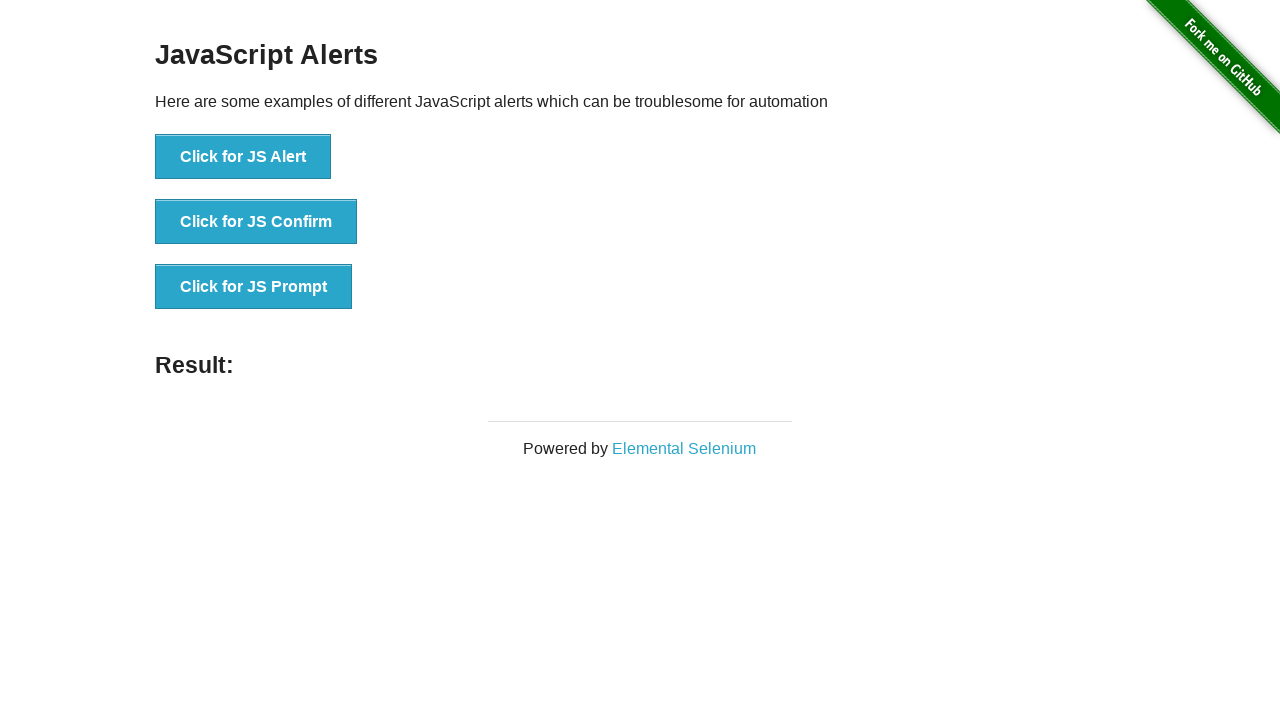

Clicked button to trigger JS Alert at (243, 157) on xpath=//button[text()='Click for JS Alert']
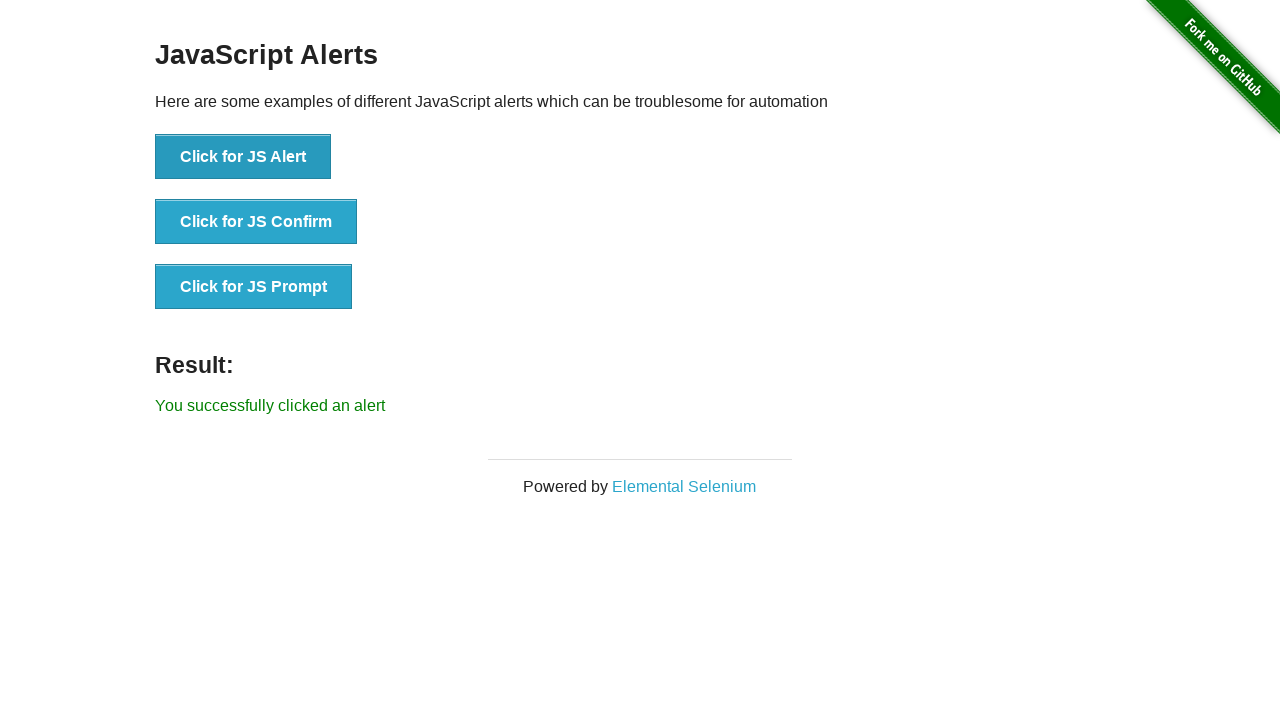

Set up dialog handler to accept alerts
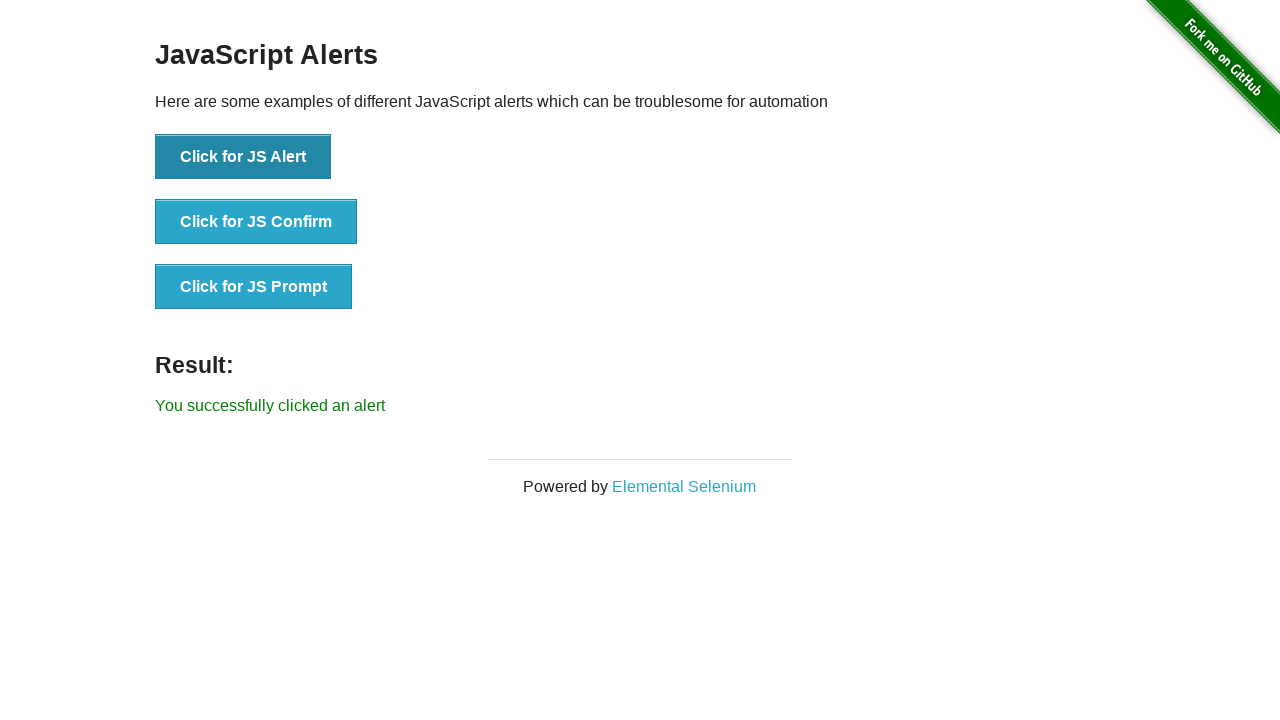

Clicked button to trigger JS Alert and accepted it at (243, 157) on xpath=//button[text()='Click for JS Alert']
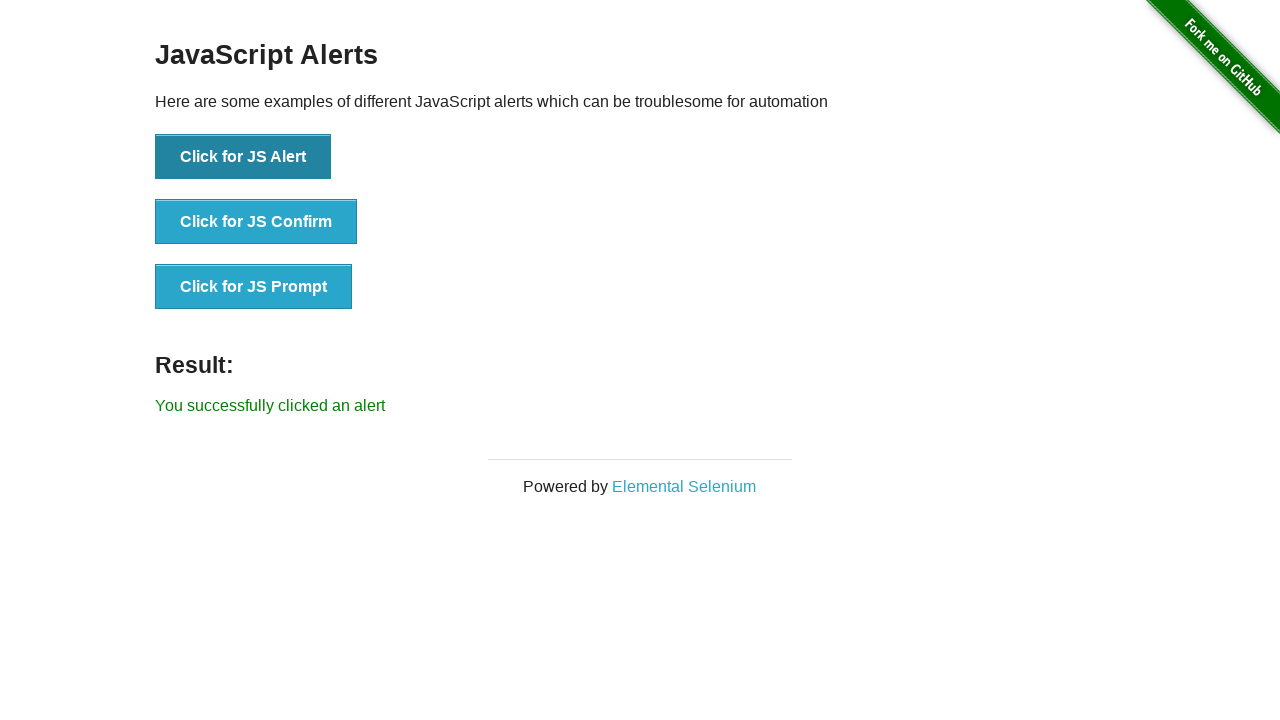

Clicked button to trigger JS Confirm at (256, 222) on xpath=//button[text()='Click for JS Confirm']
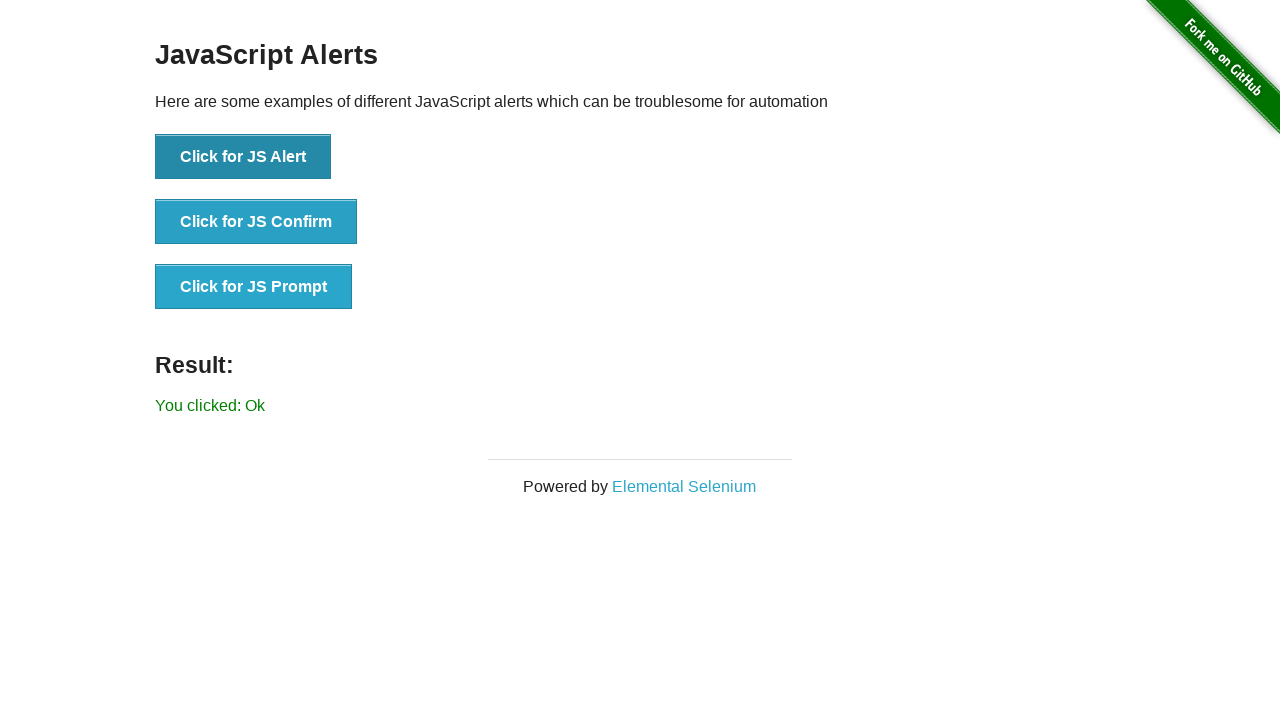

Set up dialog handler to dismiss confirm dialogs
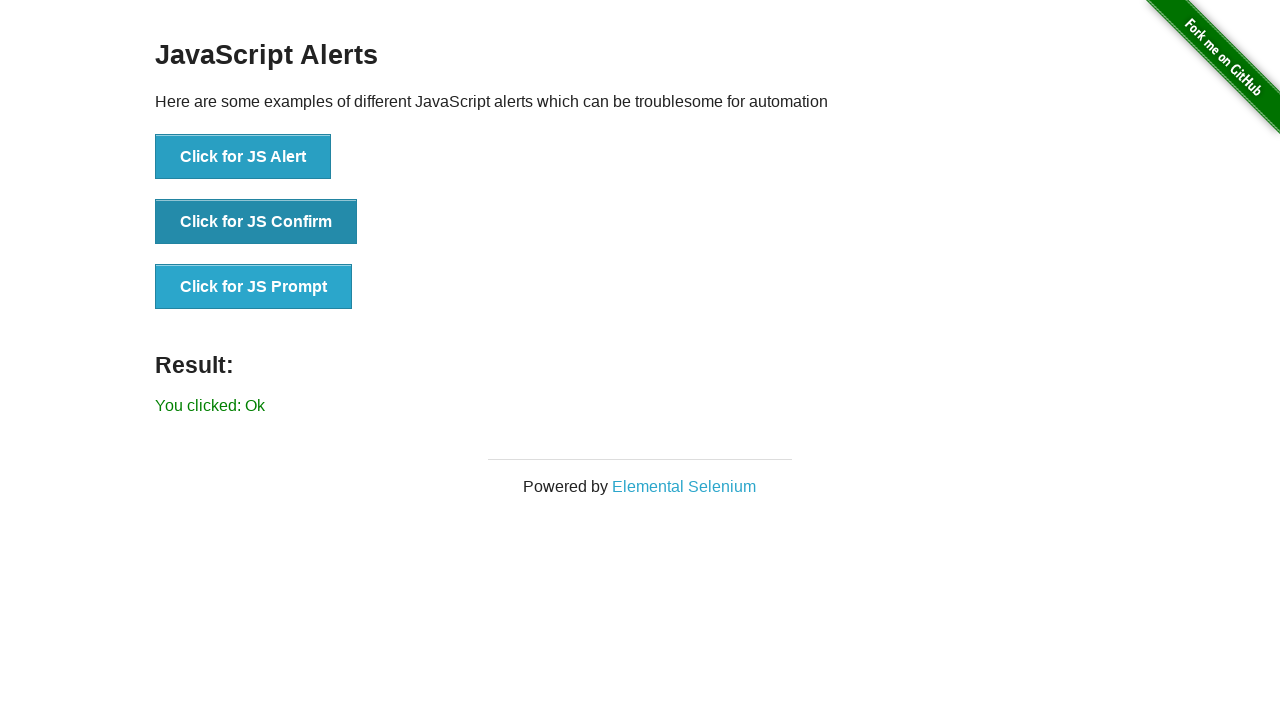

Clicked button to trigger JS Confirm and dismissed it at (256, 222) on xpath=//button[text()='Click for JS Confirm']
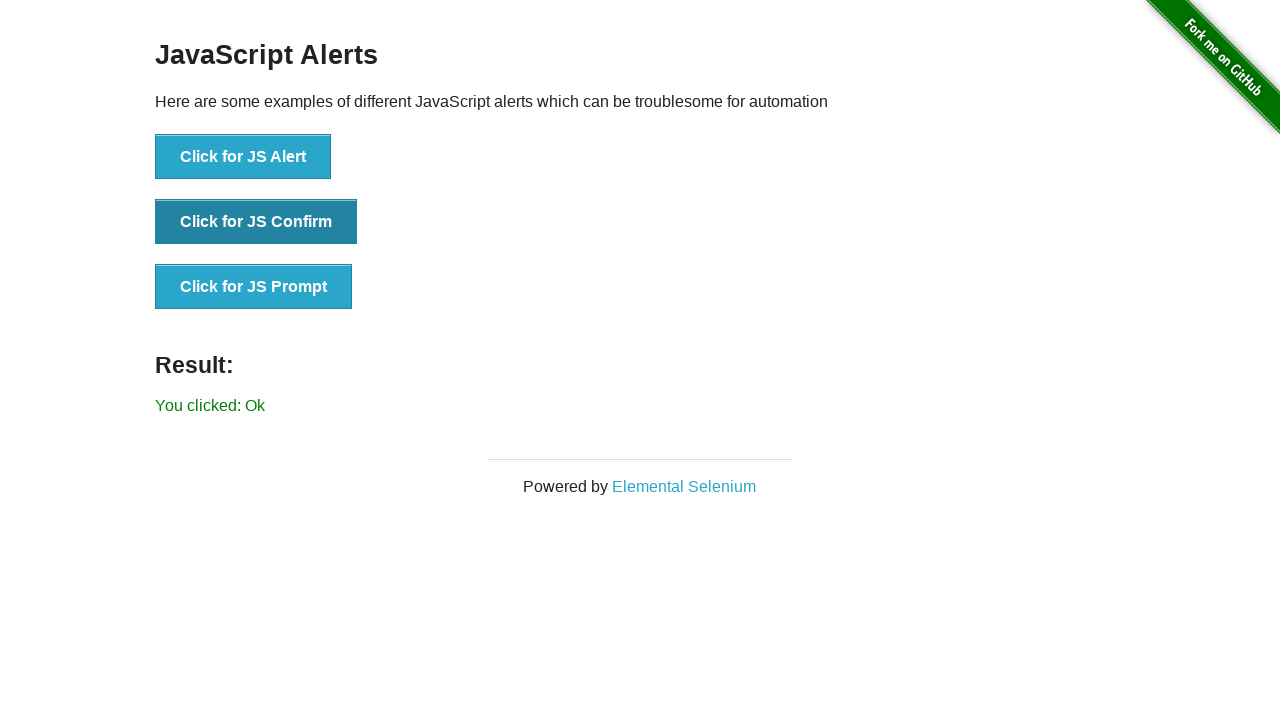

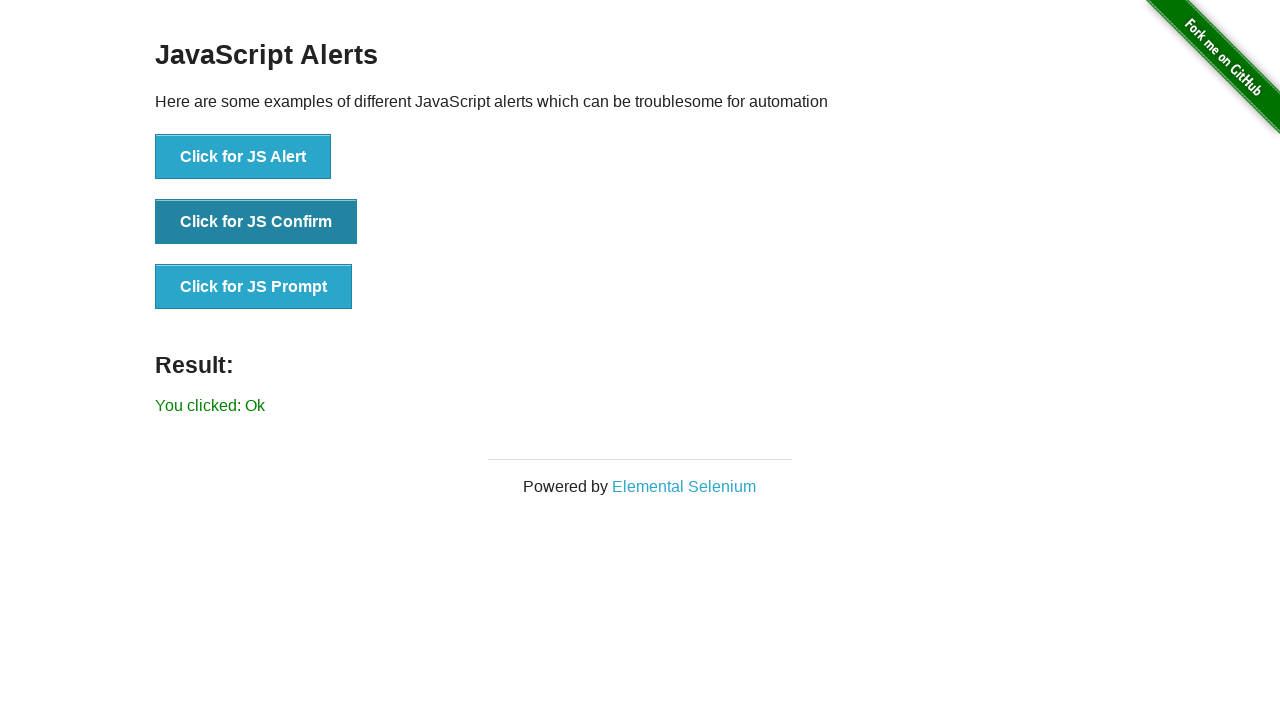